Tests adding multiple vegetables (Cucumber, Tomato, Beetroot) to cart, proceeding to checkout, and applying a promo code on a practice e-commerce site

Starting URL: https://rahulshettyacademy.com/seleniumPractise/#/

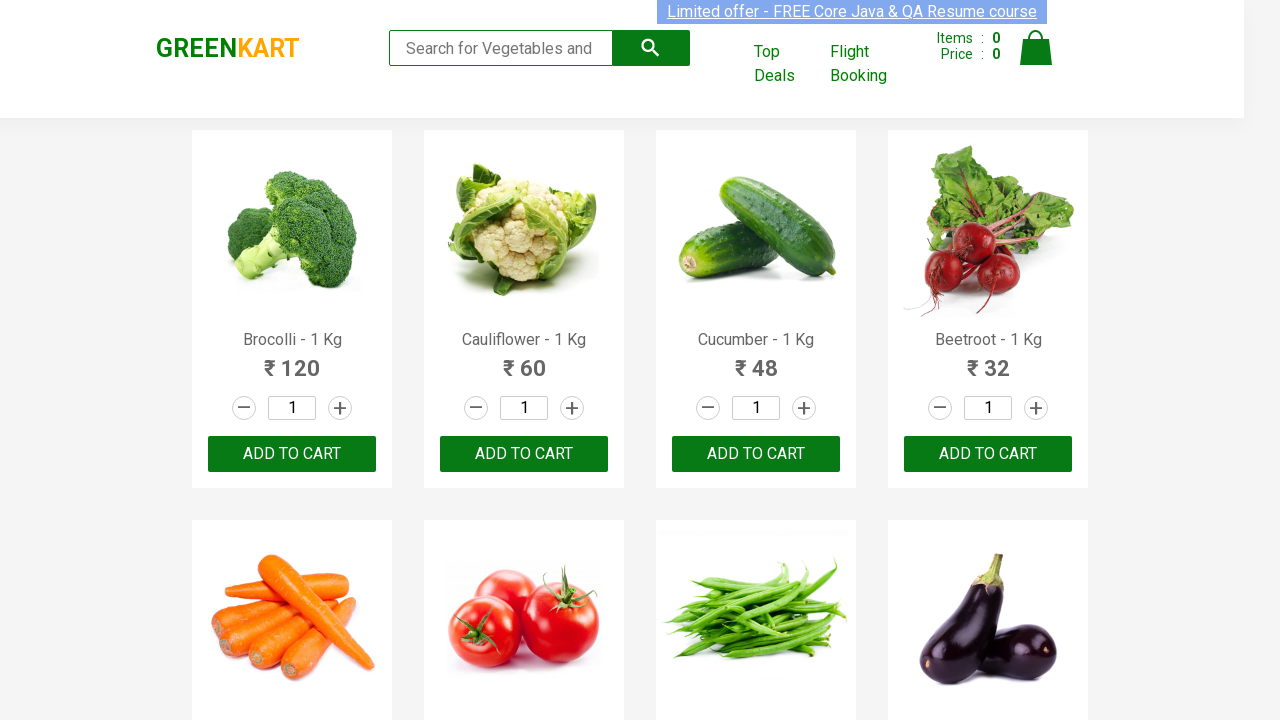

Waited for product names to load on the page
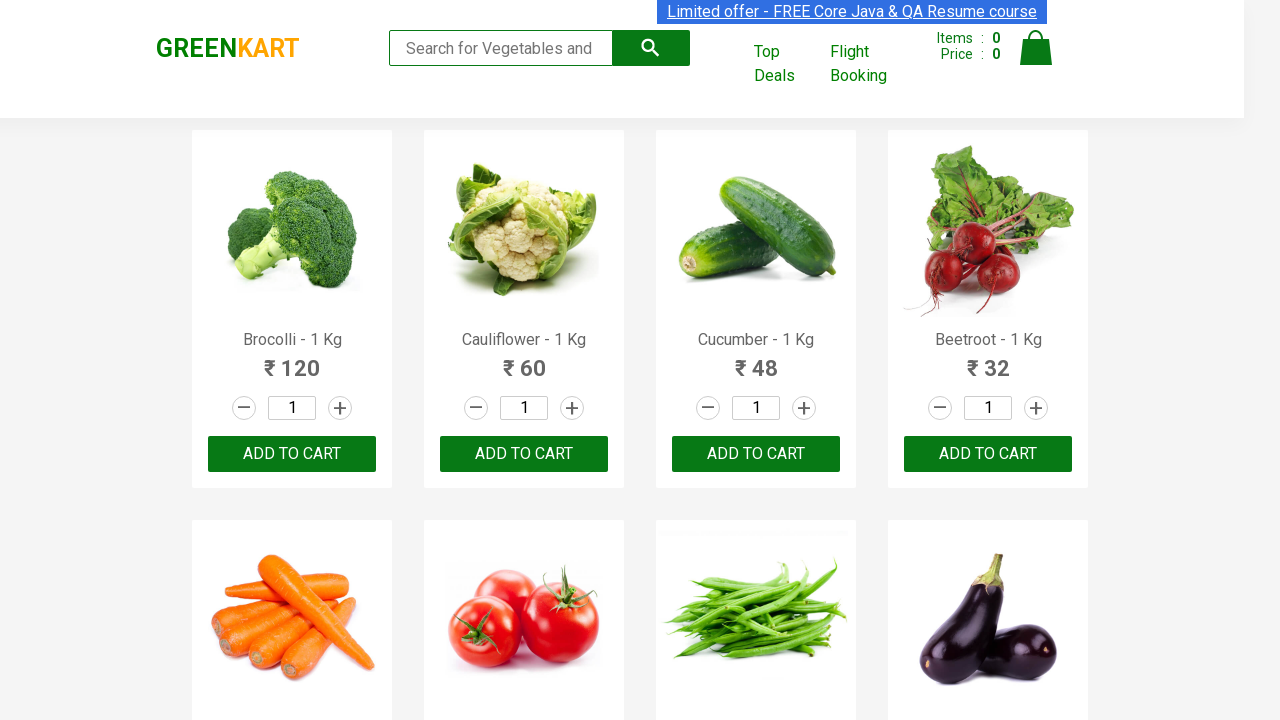

Retrieved all product elements from the page
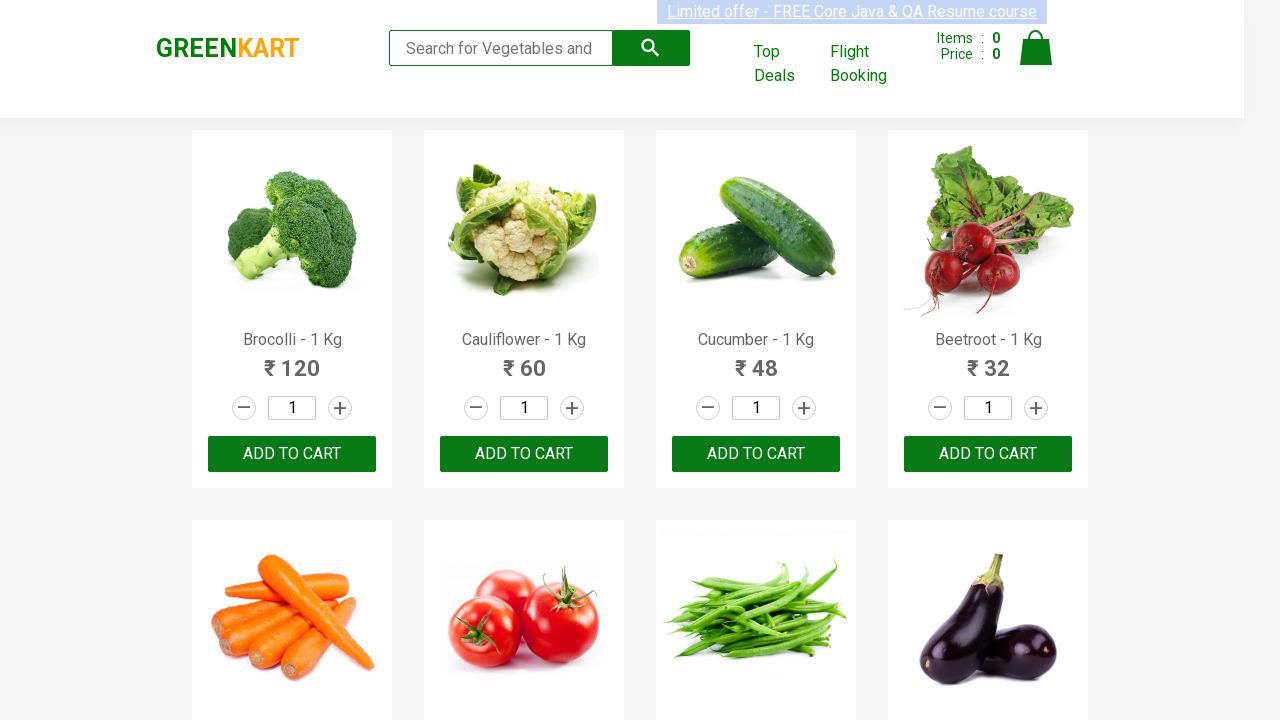

Added Cucumber to cart at (756, 454) on xpath=//div[@class='product-action']/button >> nth=2
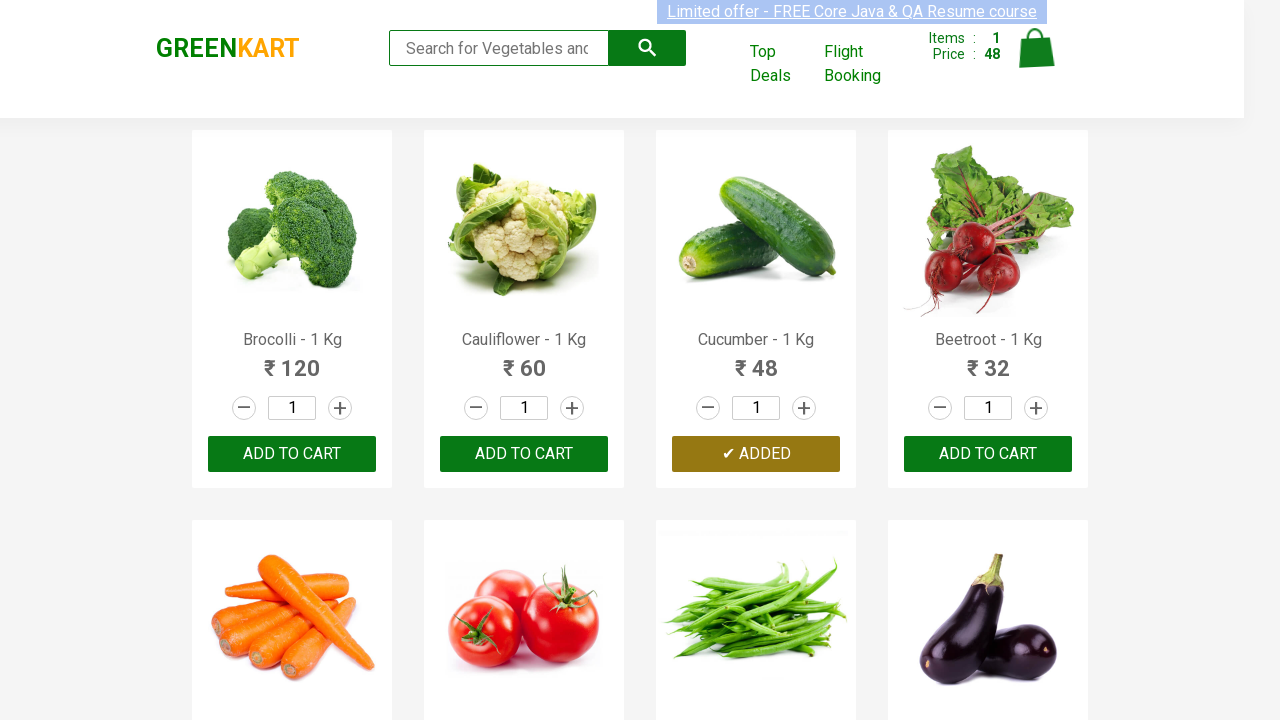

Waited for cart to update after adding Cucumber
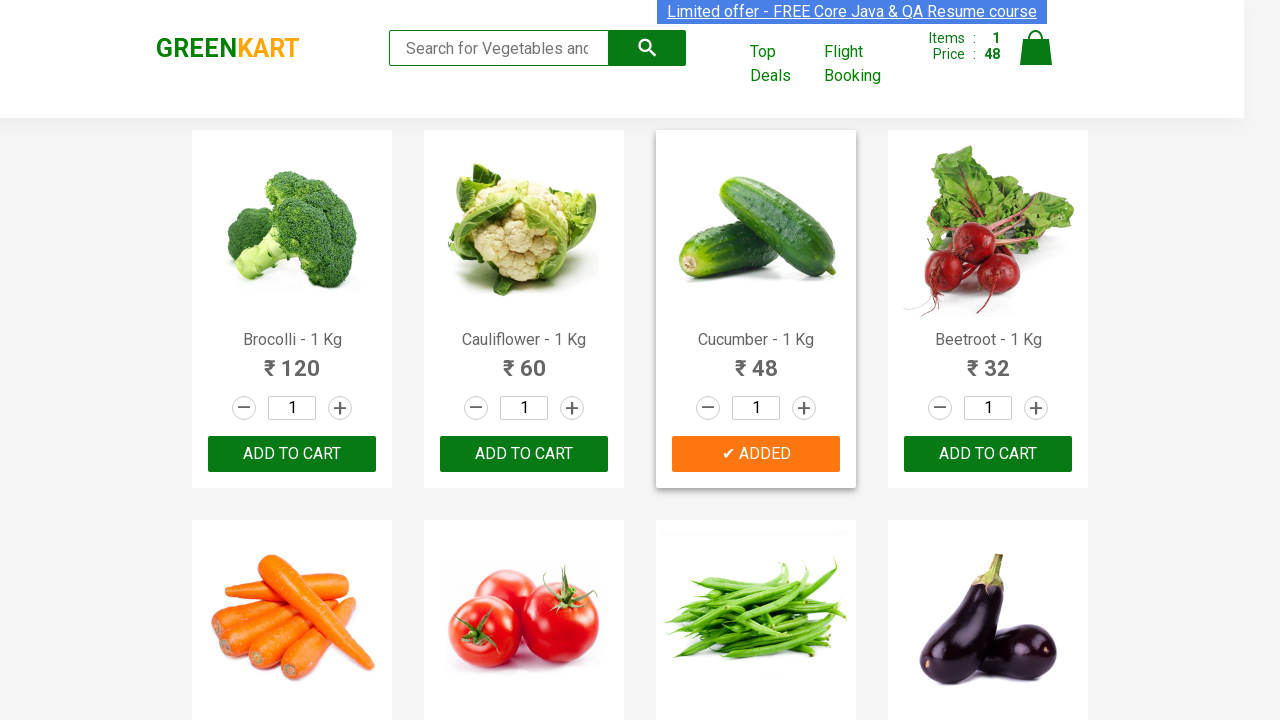

Added Beetroot to cart at (988, 454) on xpath=//div[@class='product-action']/button >> nth=3
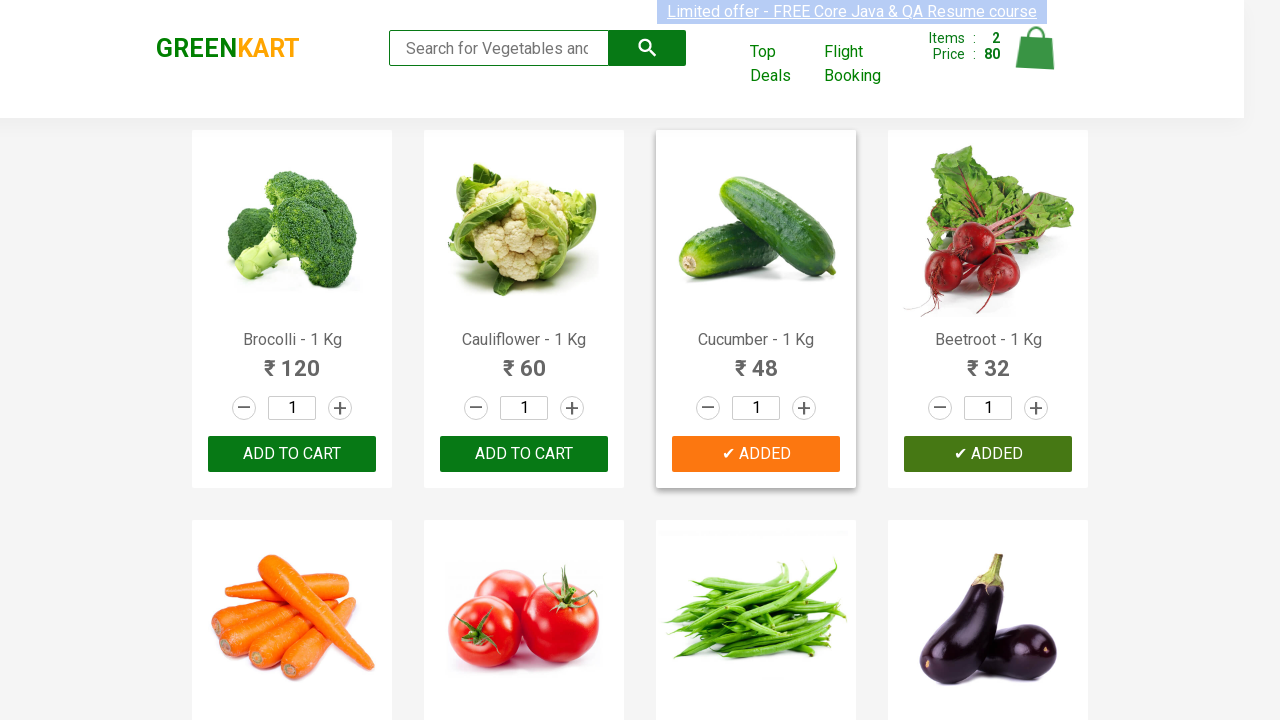

Waited for cart to update after adding Beetroot
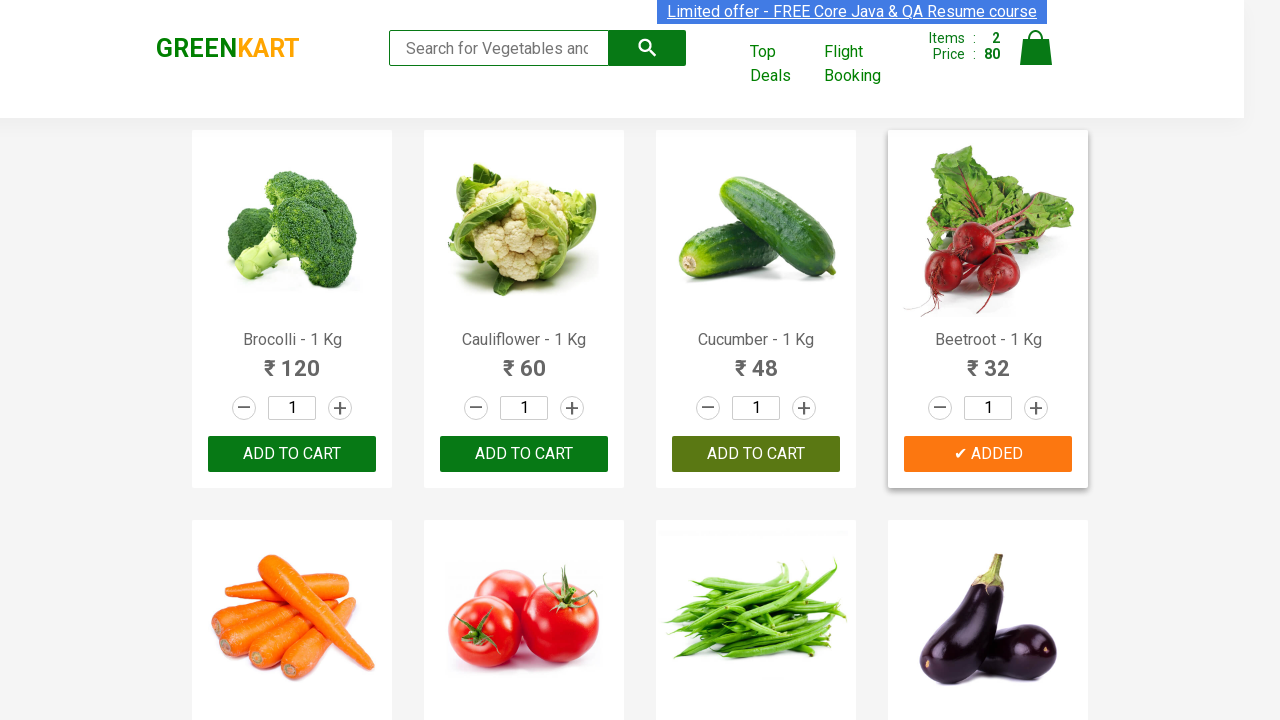

Added Tomato to cart at (524, 360) on xpath=//div[@class='product-action']/button >> nth=5
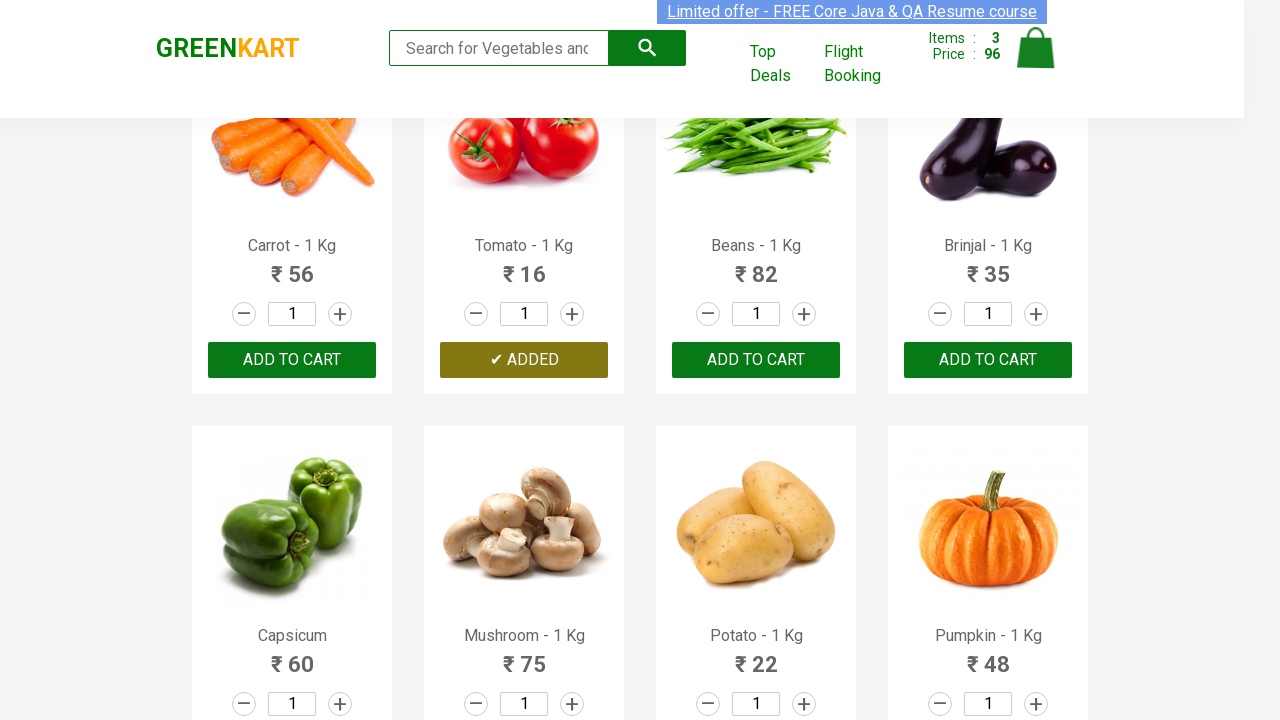

Waited for cart to update after adding Tomato
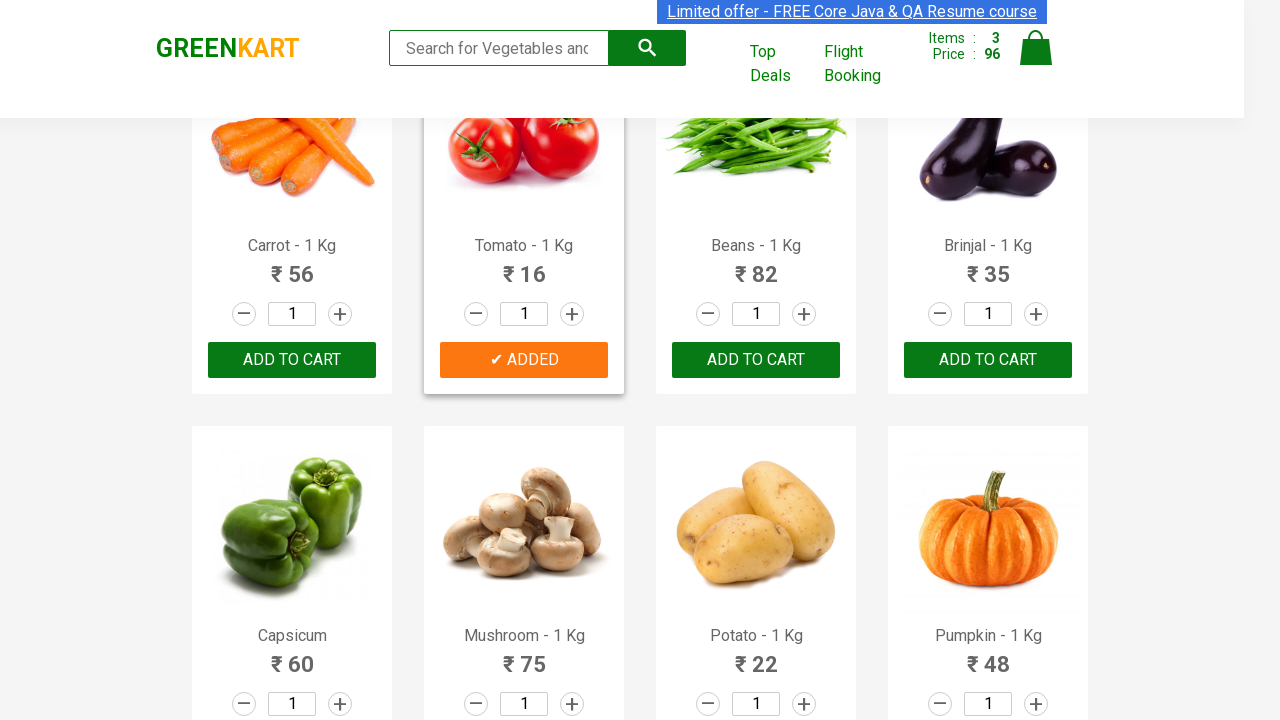

Clicked on cart icon to view cart at (1036, 48) on img[alt='Cart']
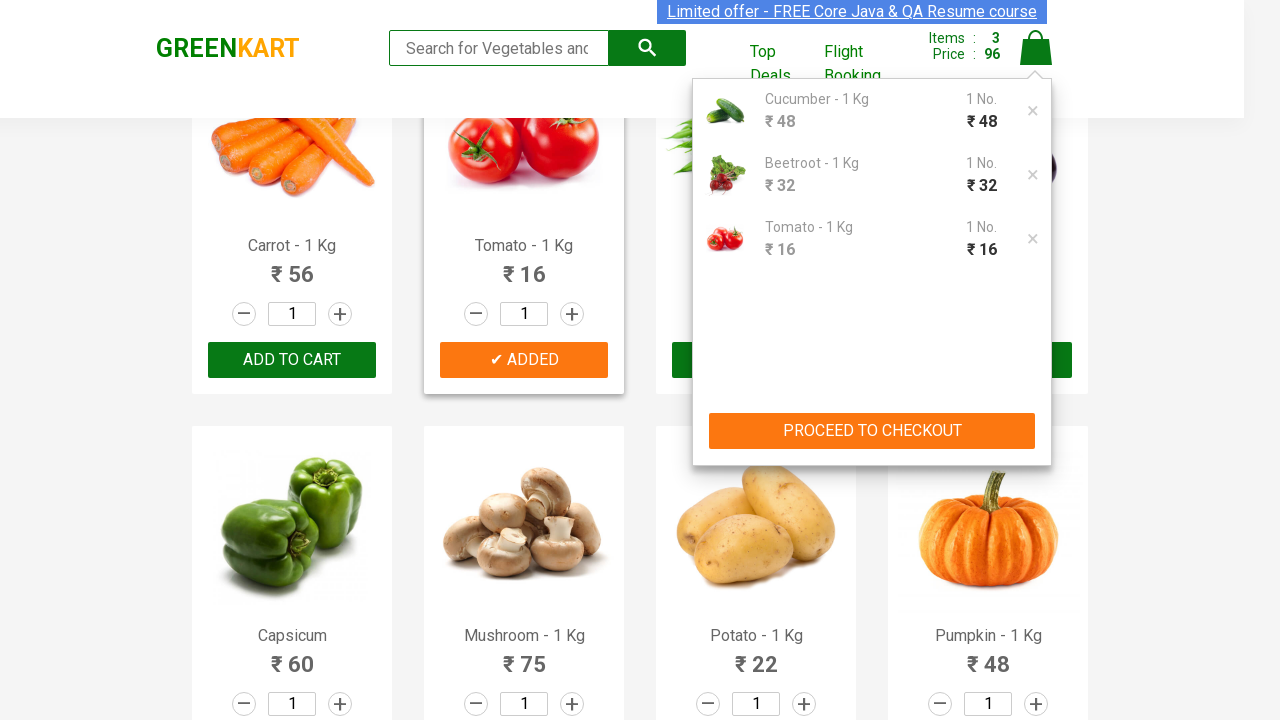

Clicked 'PROCEED TO CHECKOUT' button at (872, 431) on xpath=//button[contains(text(),'PROCEED TO CHECKOUT')]
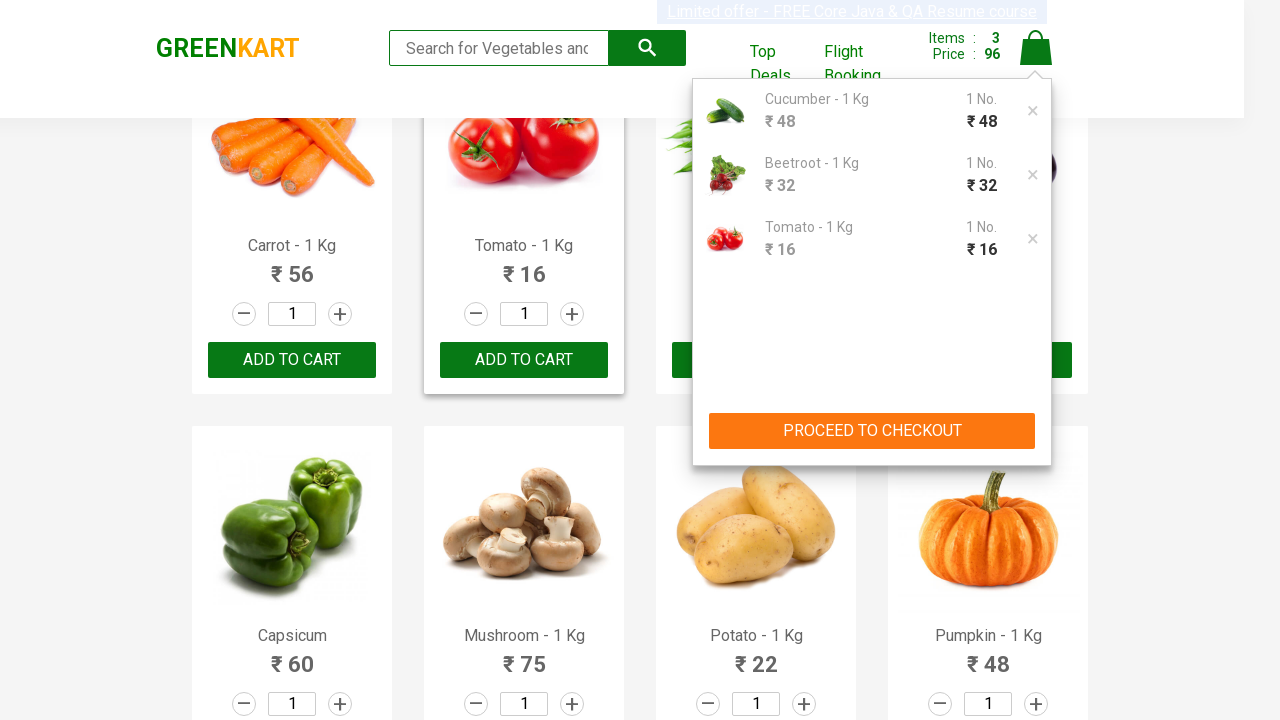

Entered promo code 'rahulshettyacademy' on .promoCode
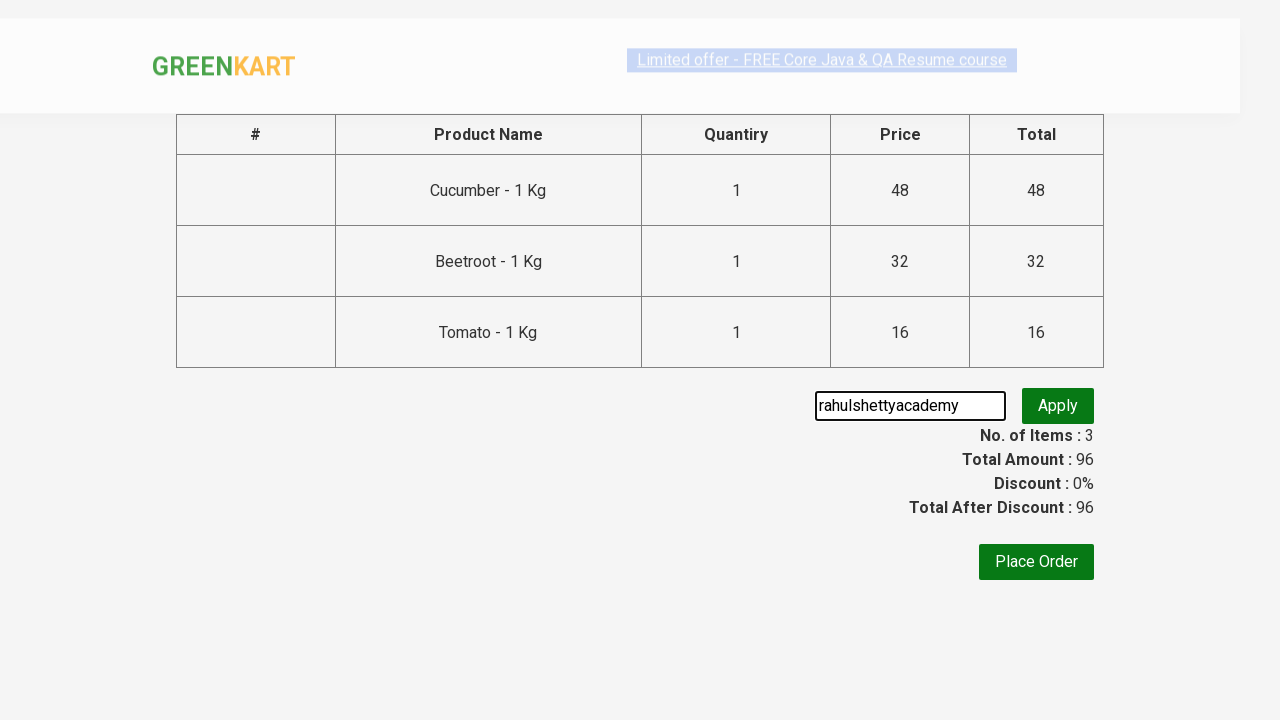

Clicked apply promo button at (1058, 408) on .promoBtn
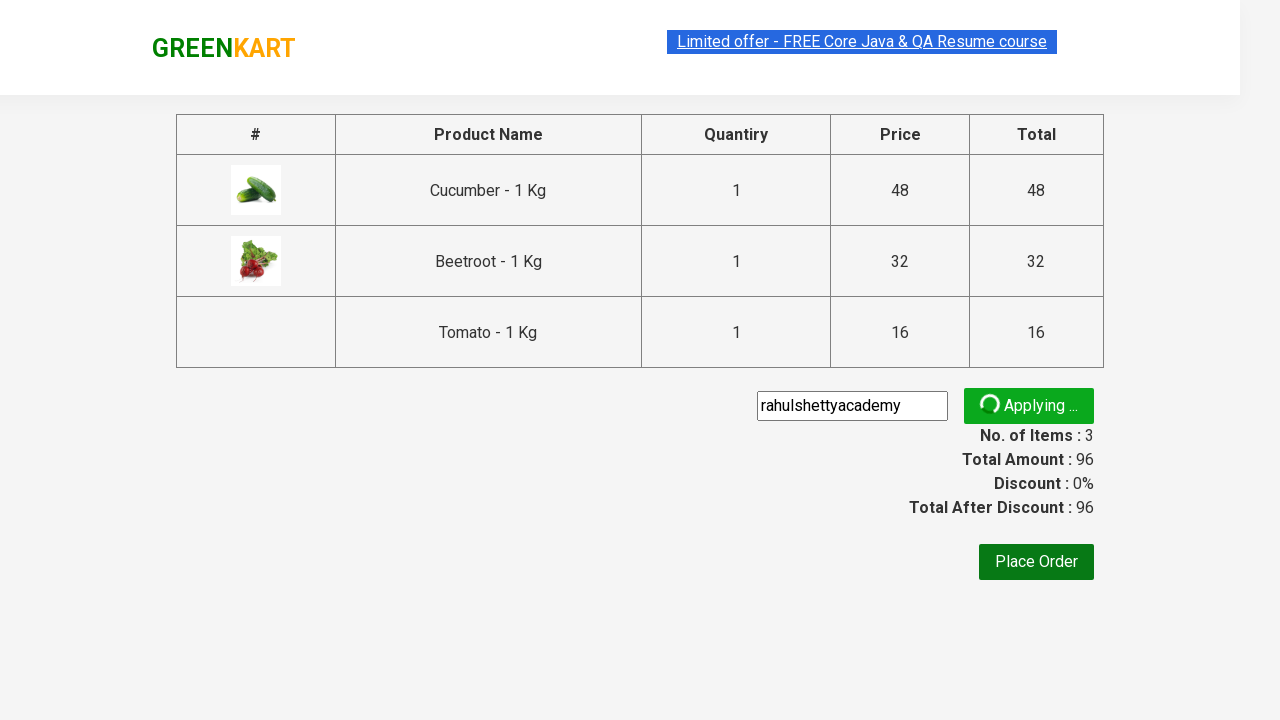

Promo code application confirmed - promo info displayed
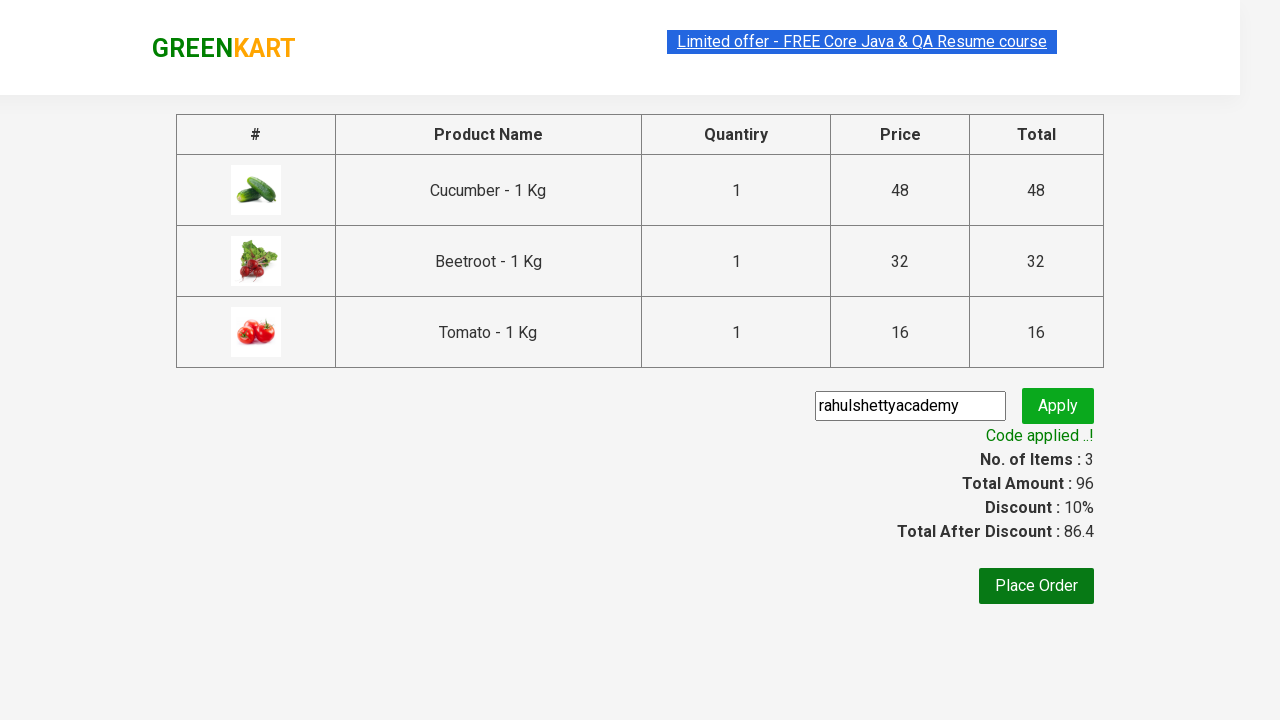

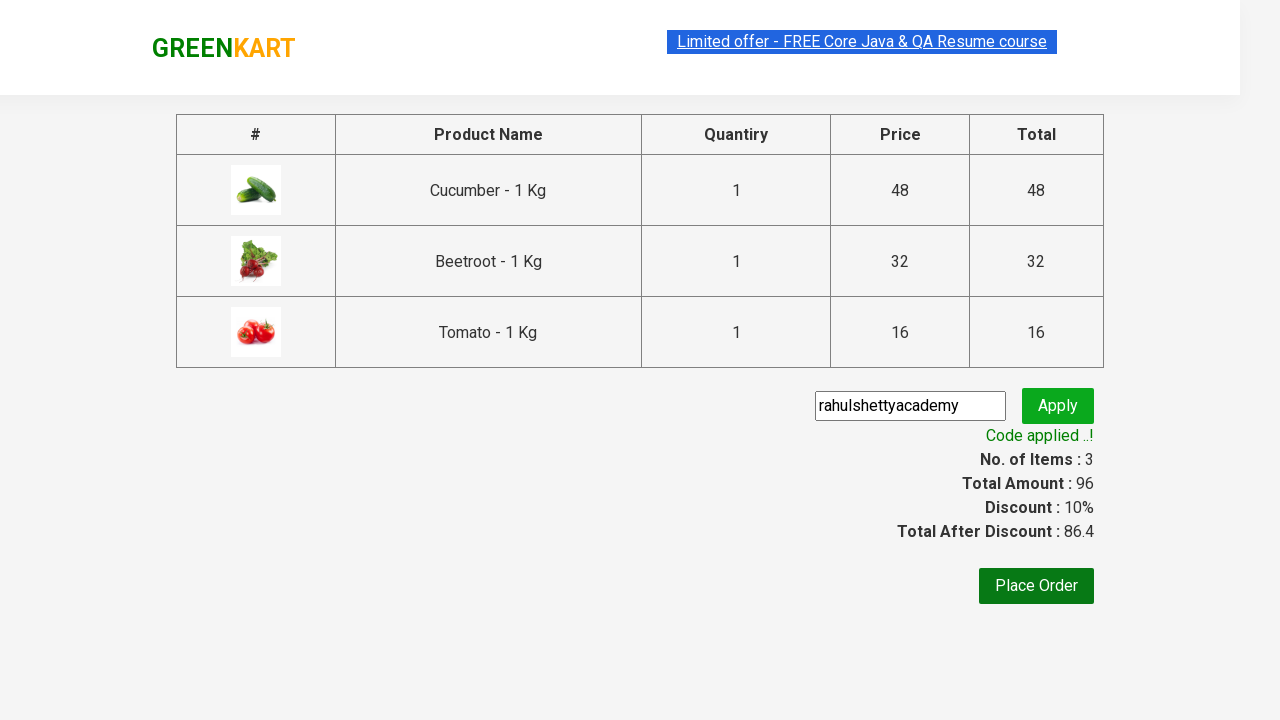